Tests interaction with iframes by locating a frame and filling a text input field within it

Starting URL: https://ui.vision/demo/webtest/frames/

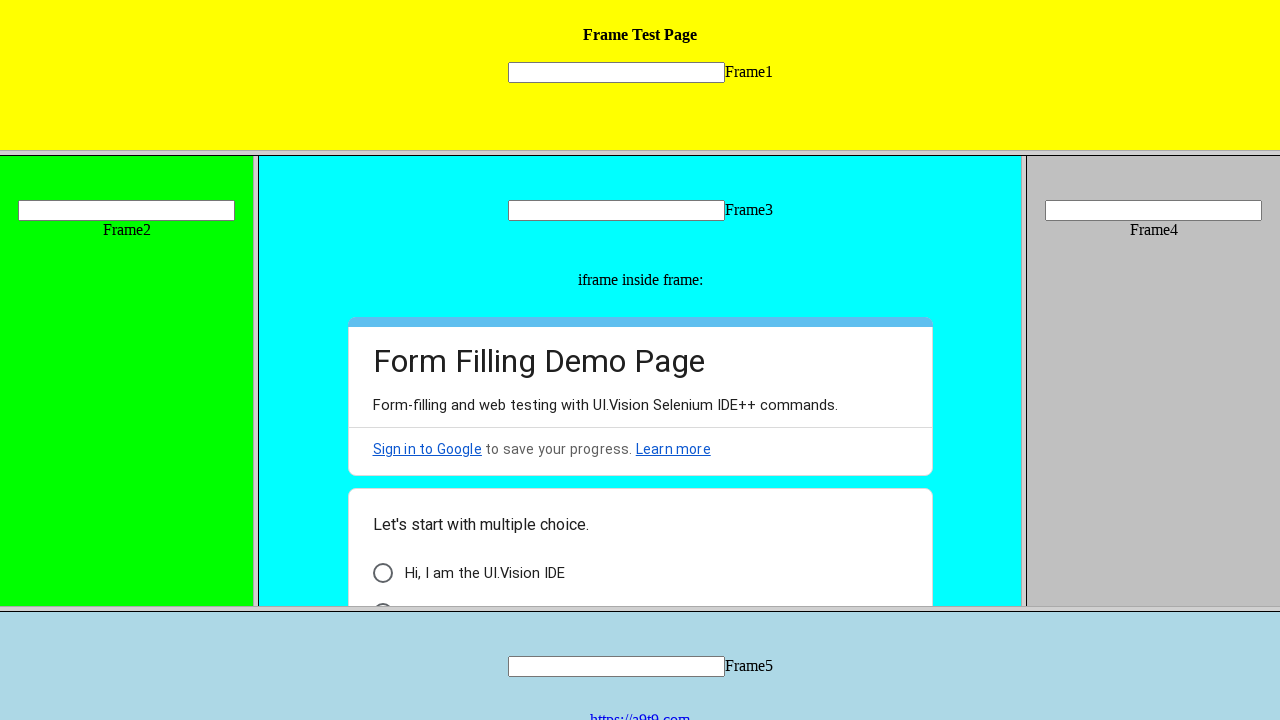

Located frame by URL 'https://ui.vision/demo/webtest/frames/frame_1.html'
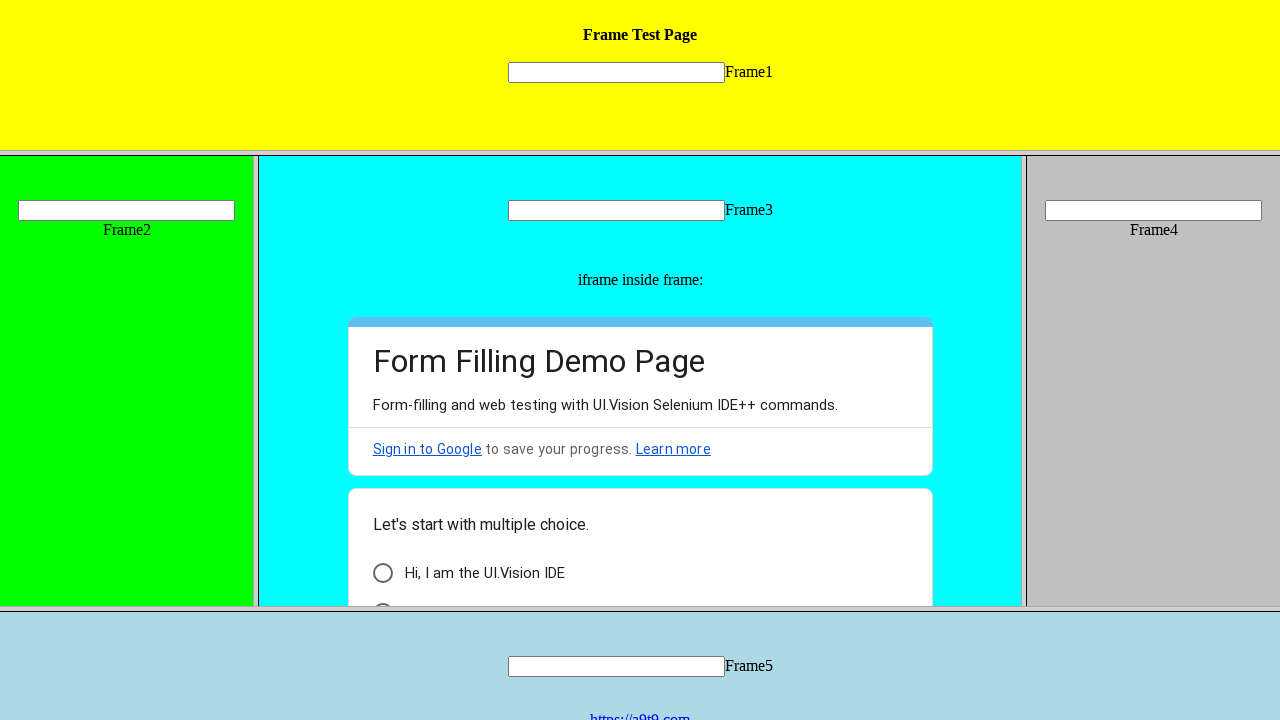

Filled text input field in frame_1 with 'Hello World' on [name='mytext1']
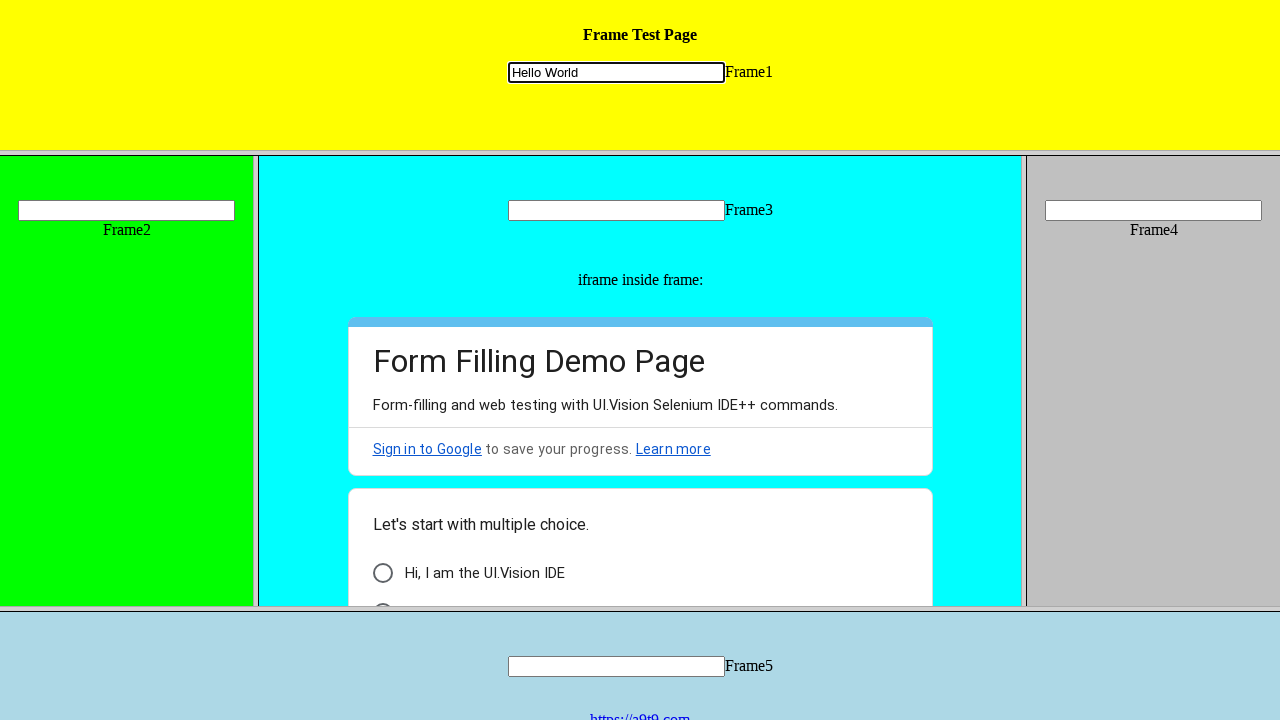

Located input field using frame locator for frame_1.html
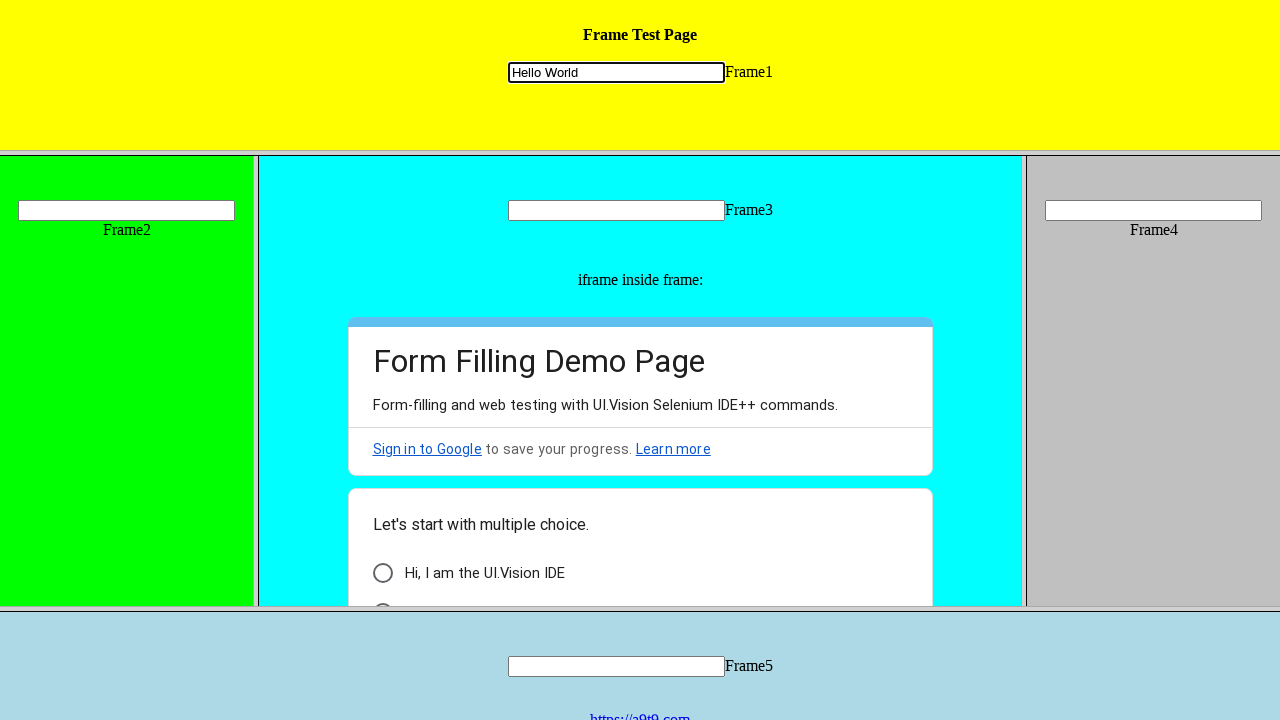

Filled input field with 'Testing Frames' on frame[src='frame_1.html'] >> internal:control=enter-frame >> [name='mytext1']
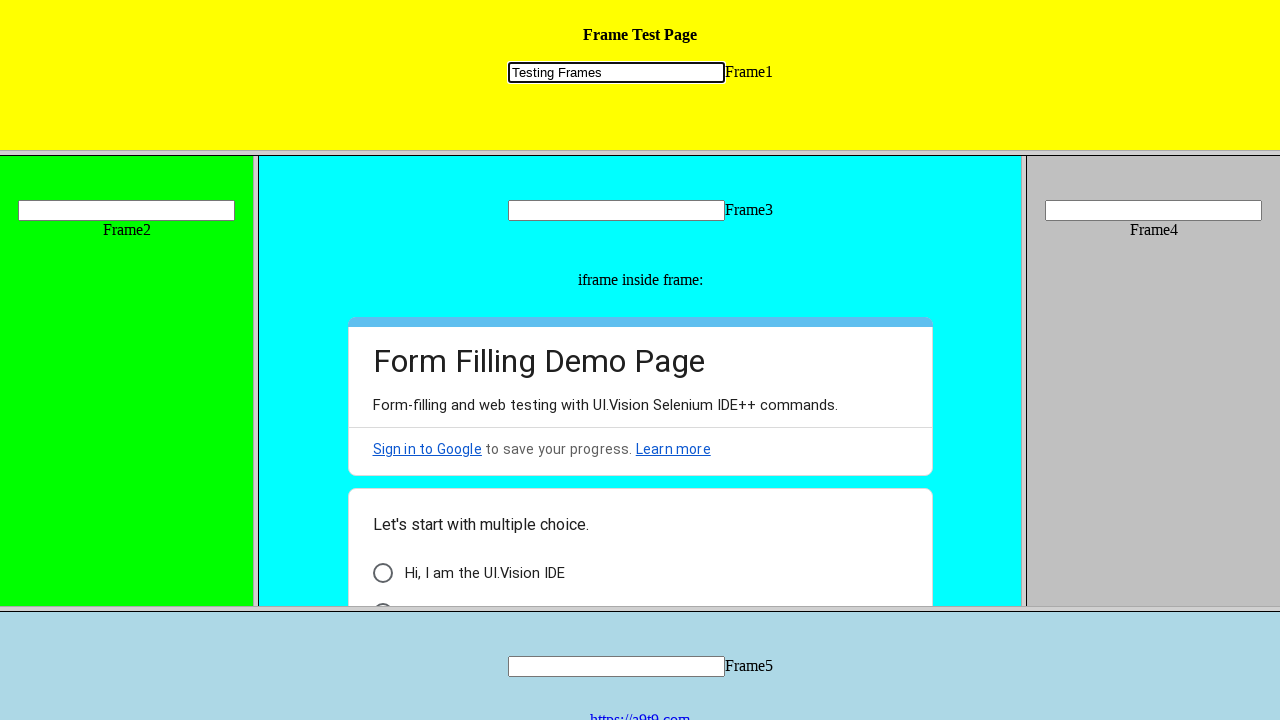

Waited 2000ms for actions to complete
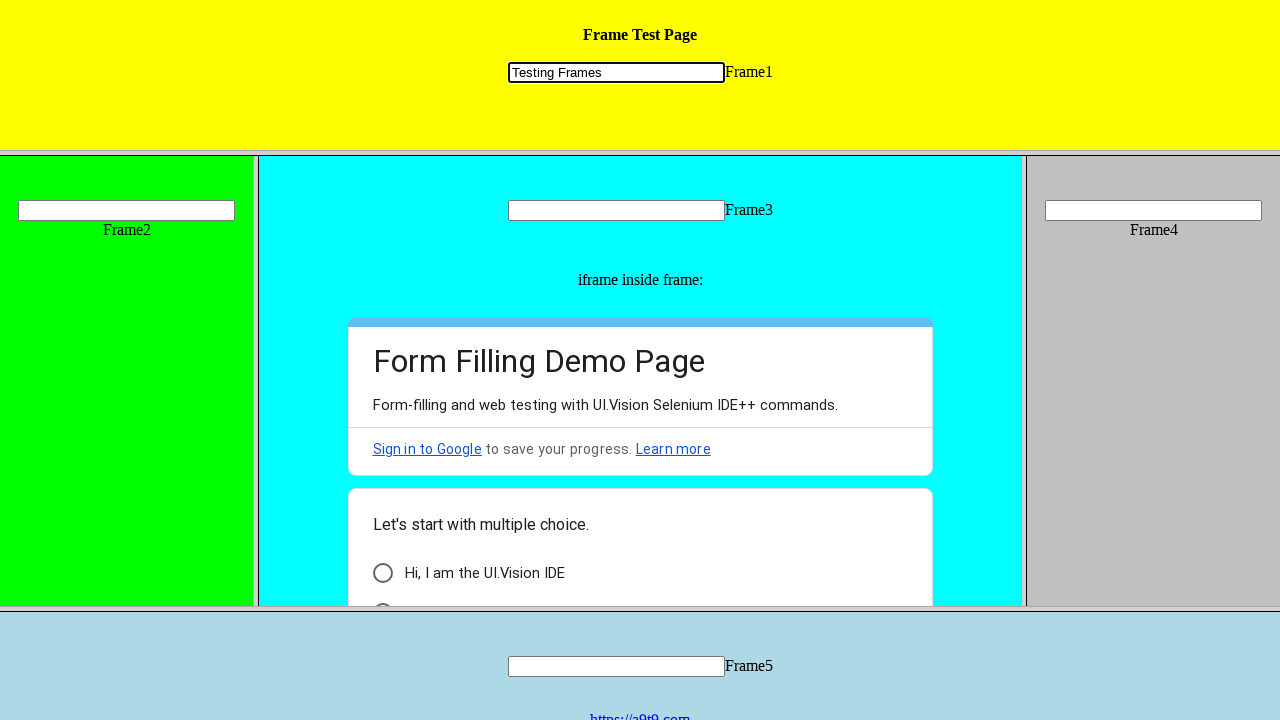

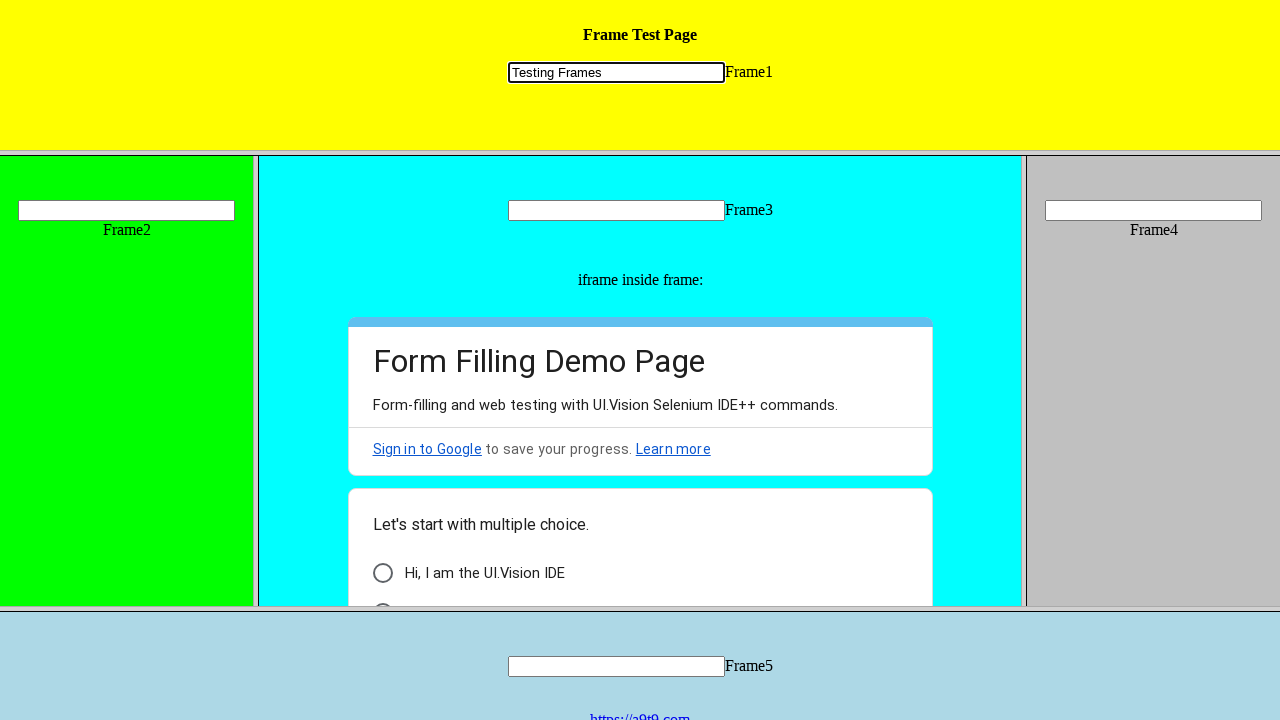